Tests email newsletter subscription on JCPenney website by entering an email address in the marketing input field and submitting the form

Starting URL: https://www.jcpenney.com/

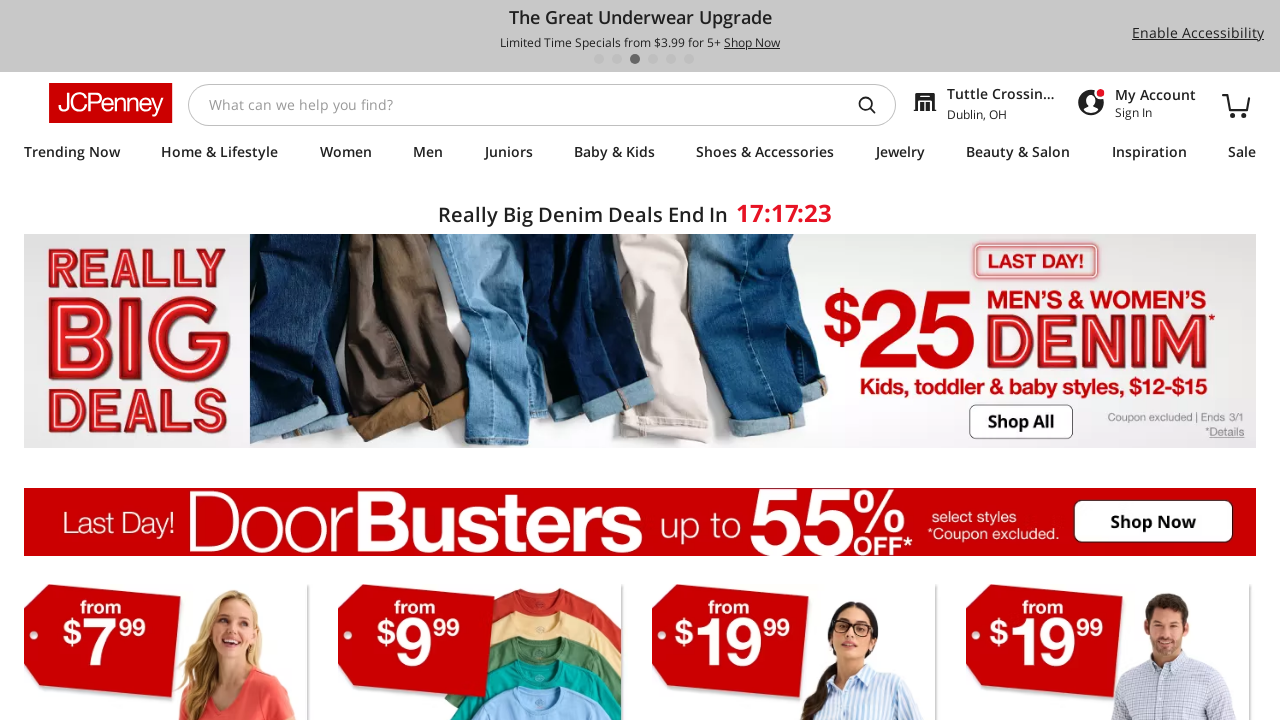

Waited for marketing email input field to be present
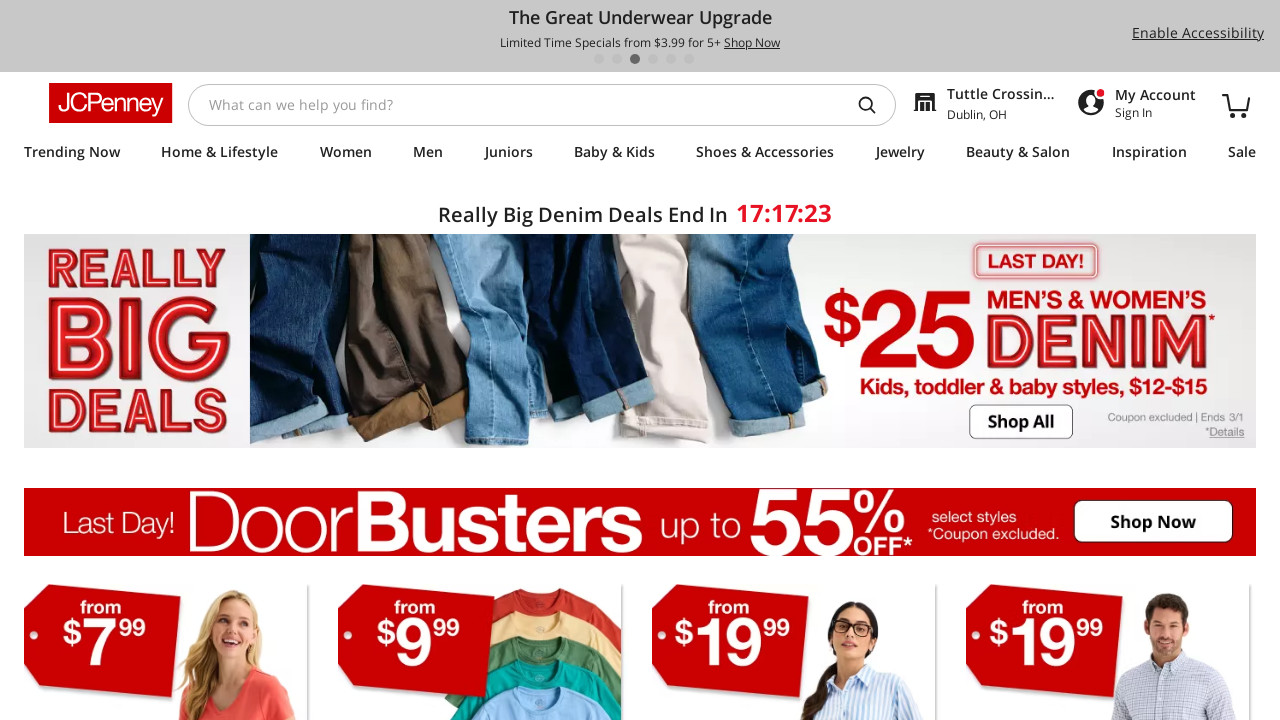

Scrolled marketing email input field into view
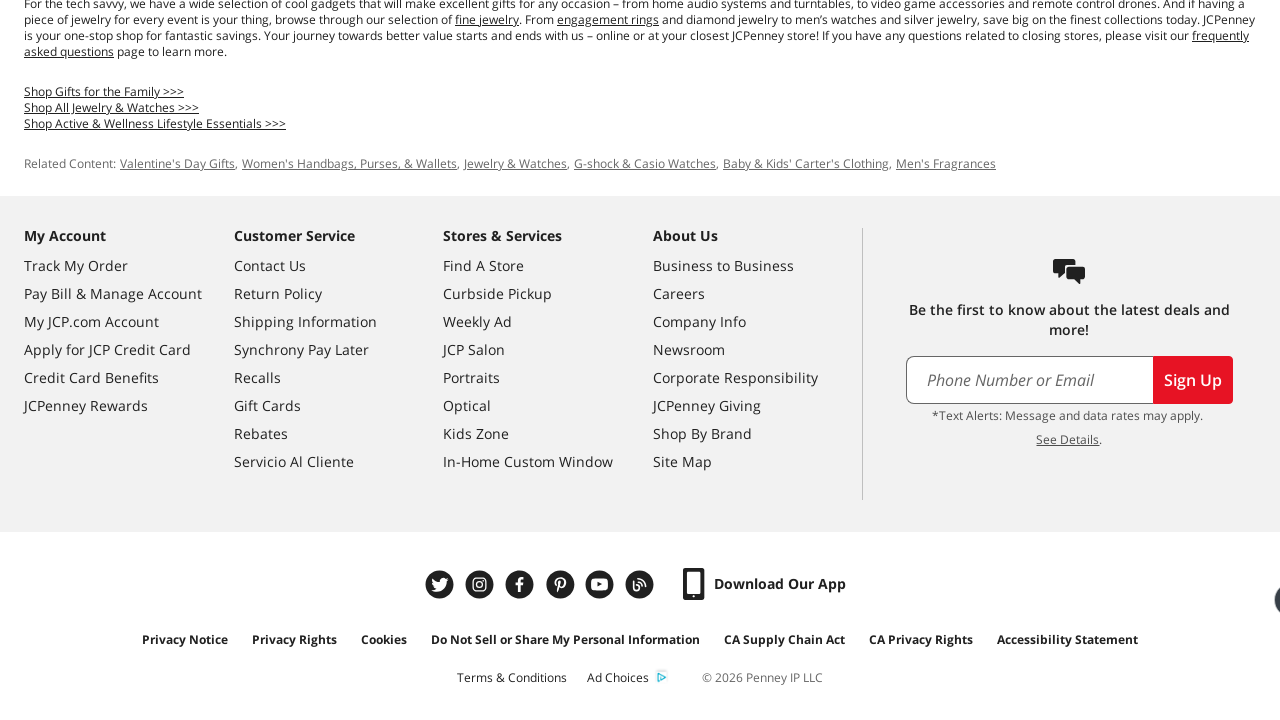

Clicked on marketing email input field at (1029, 380) on input[data-automation-id="marketing-input"]
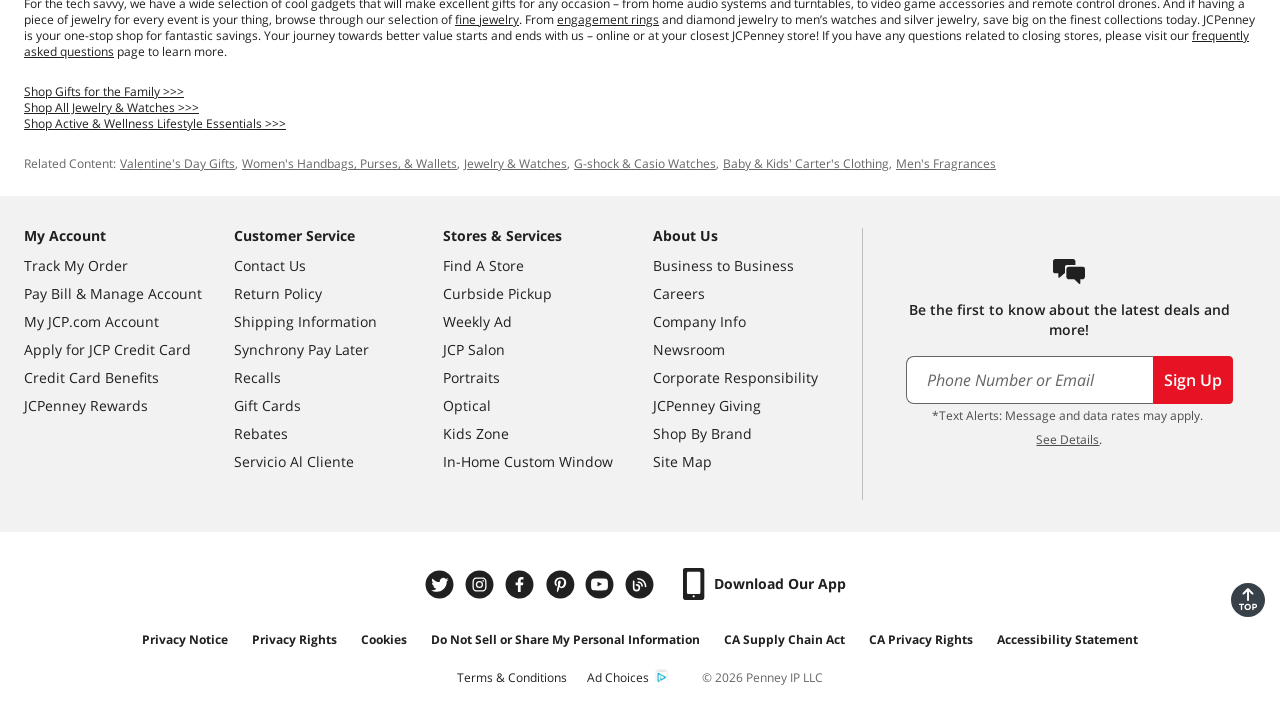

Filled marketing email input with newsletter subscription email on input[data-automation-id="marketing-input"]
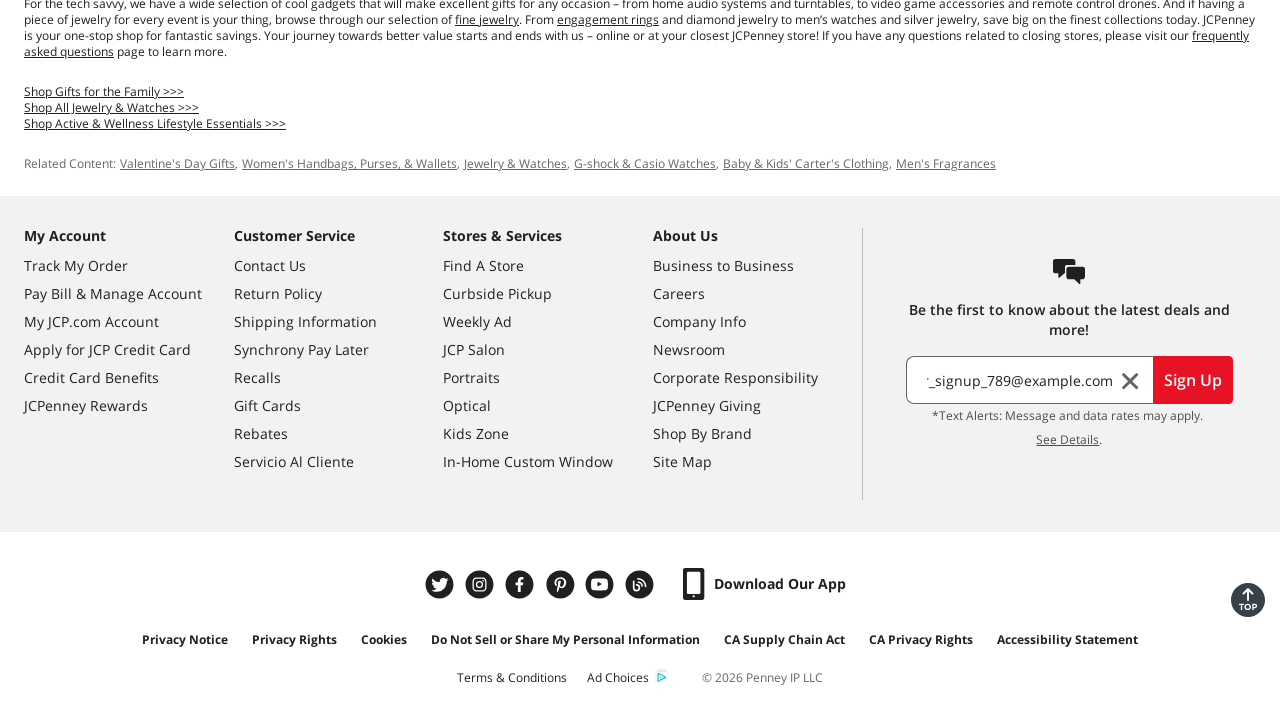

Clicked marketing form submit button at (1193, 380) on button[data-automation-id="marketing-button"]
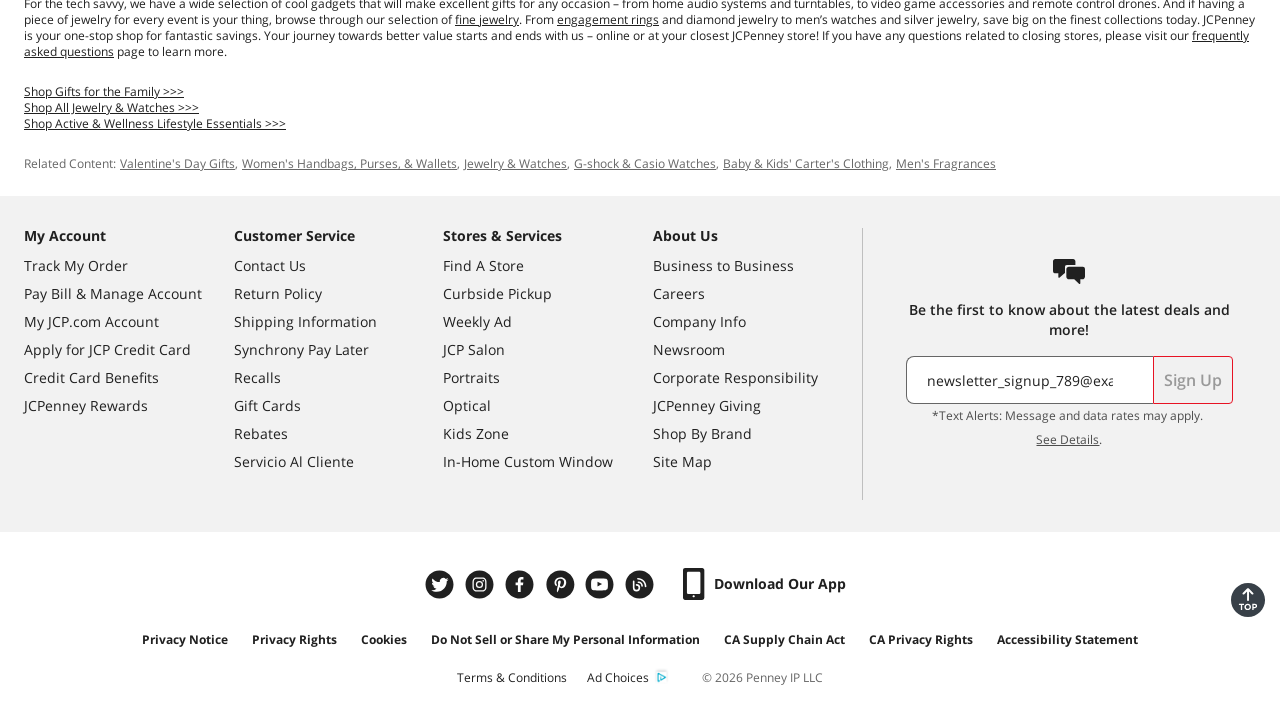

Waited for confirmation modal to appear
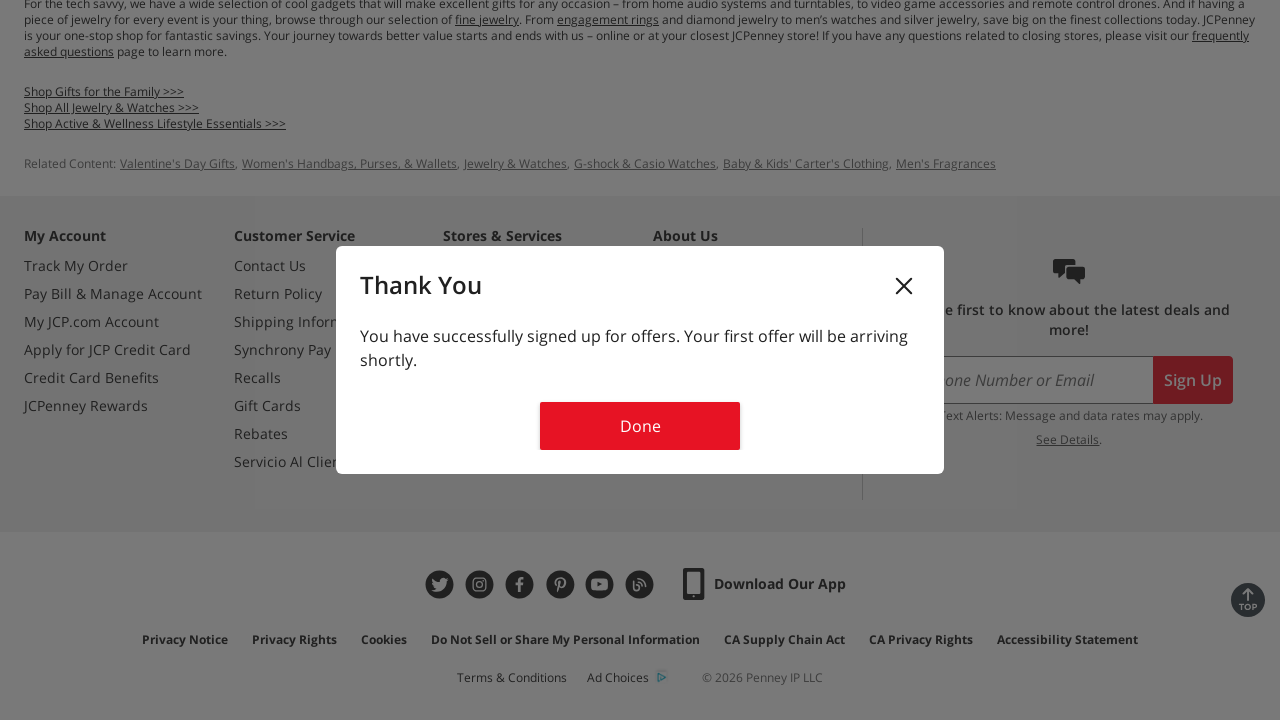

Clicked close button to dismiss confirmation modal at (640, 426) on #closeModalButton
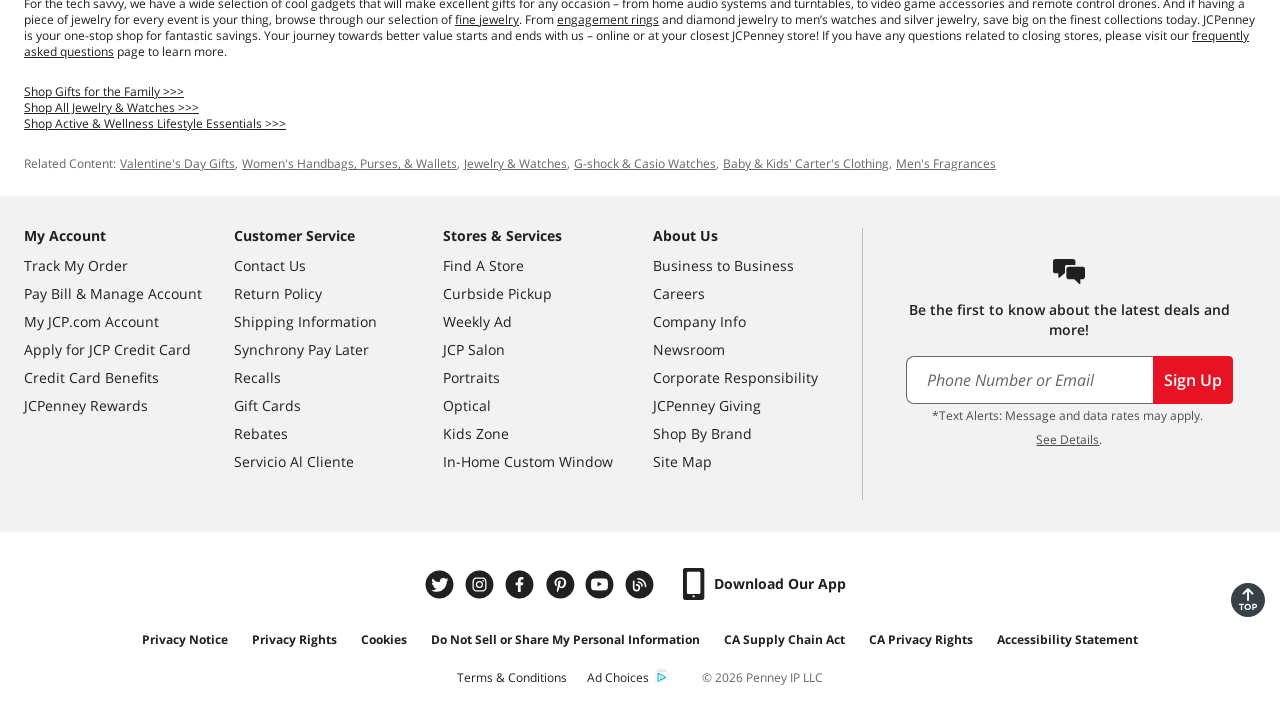

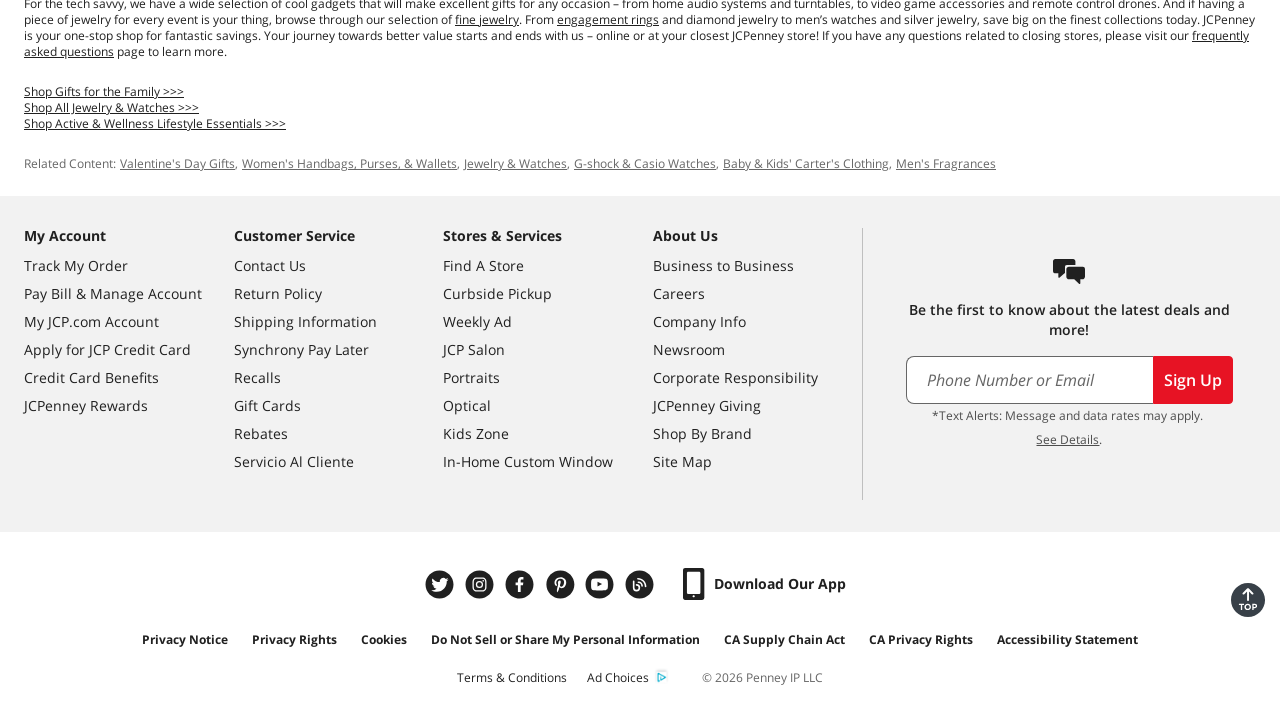